Tests the flight search functionality on BlazeDemo by clicking the "Find Flights" button and waiting for the reservation page to load.

Starting URL: http://blazedemo.com/

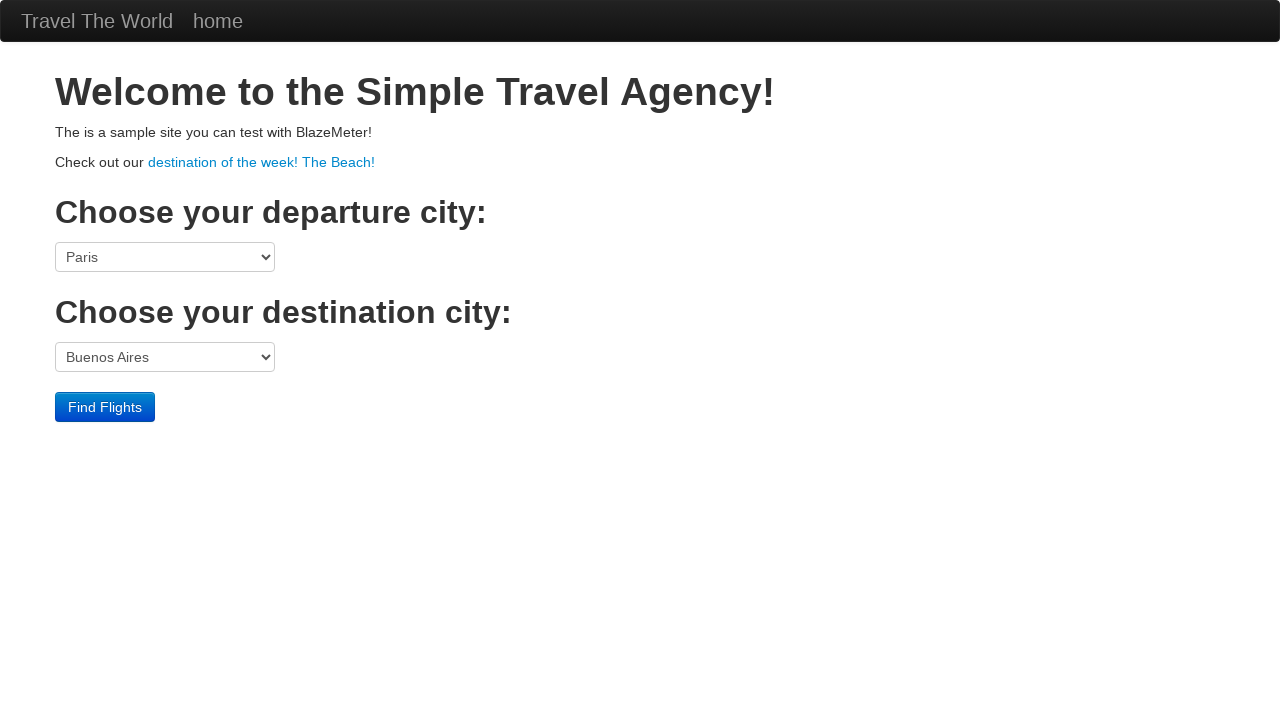

Clicked the 'Find Flights' button at (105, 407) on [value='Find Flights']
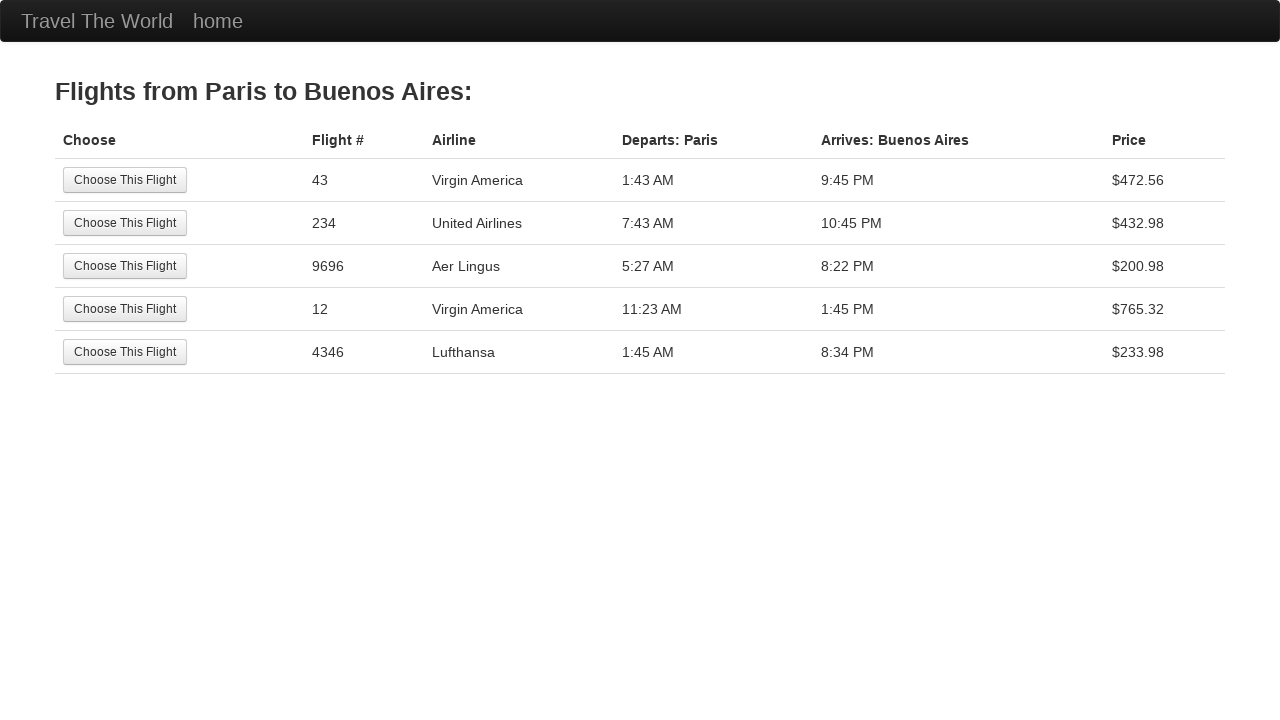

Waited for reservation page to load (title changed to 'BlazeDemo - reserve')
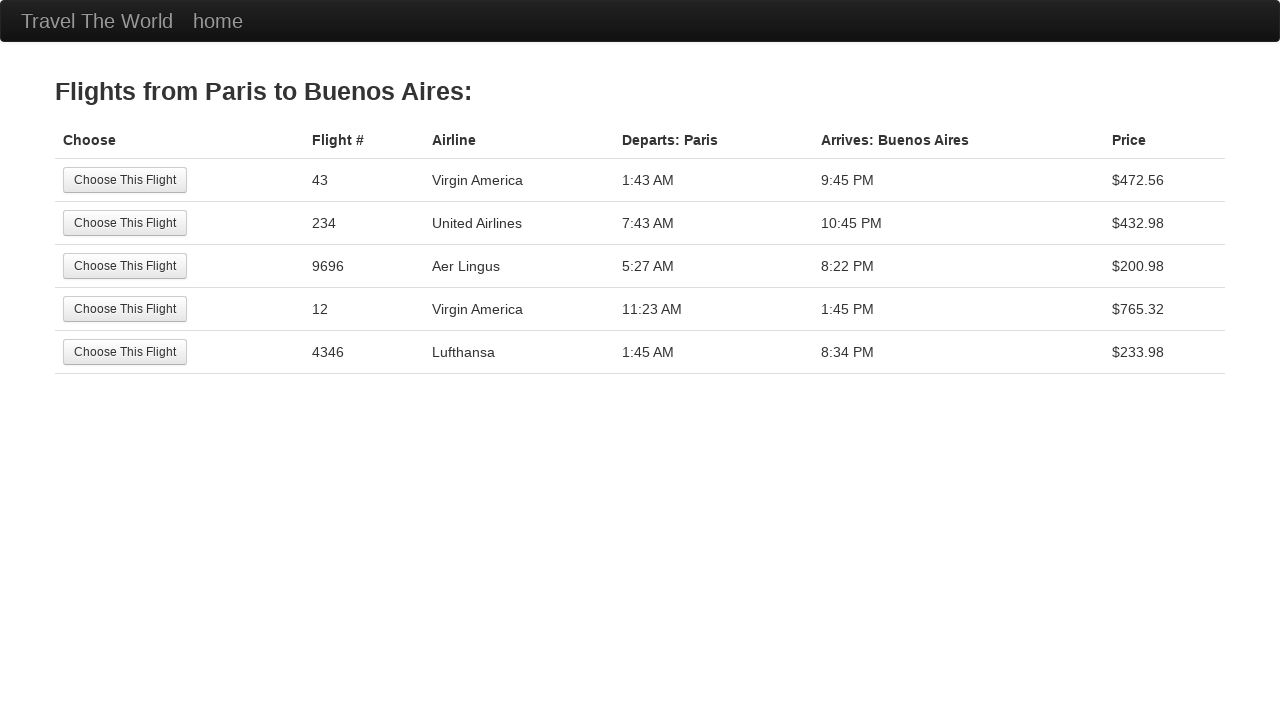

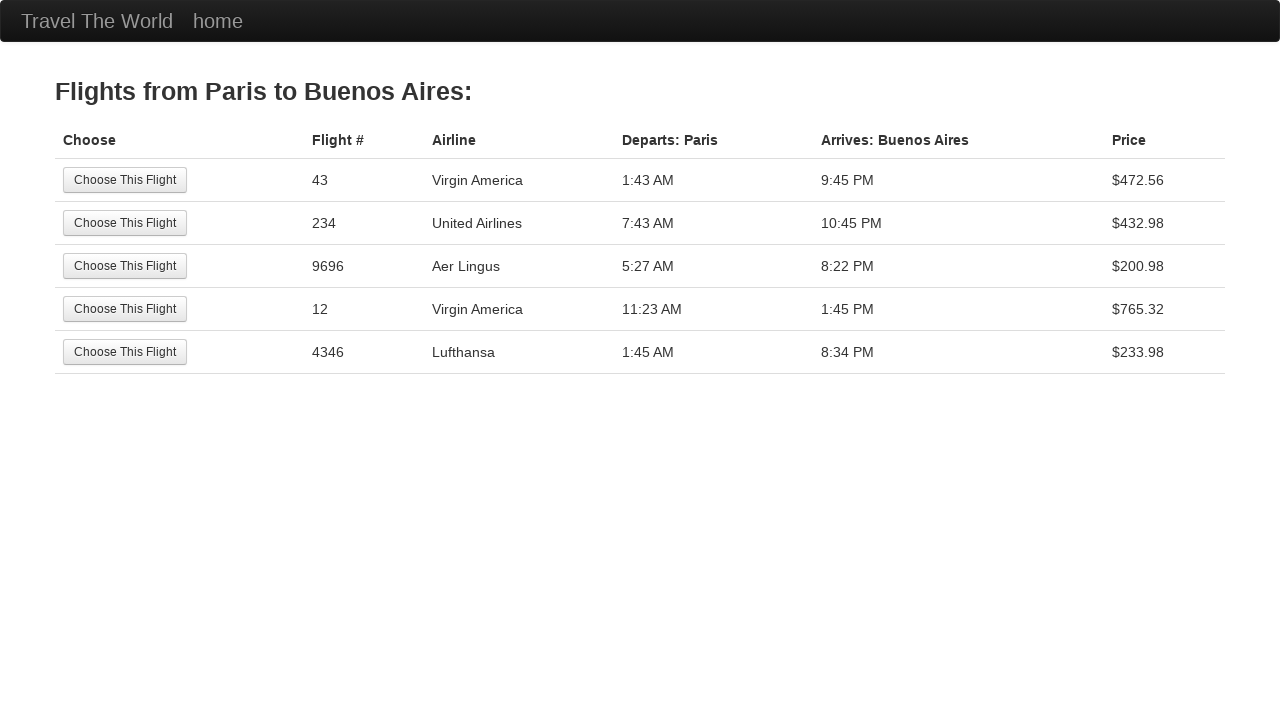